Tests wait functionality by clicking buttons and waiting for elements to become invisible

Starting URL: https://www.leafground.com/waits.xhtml

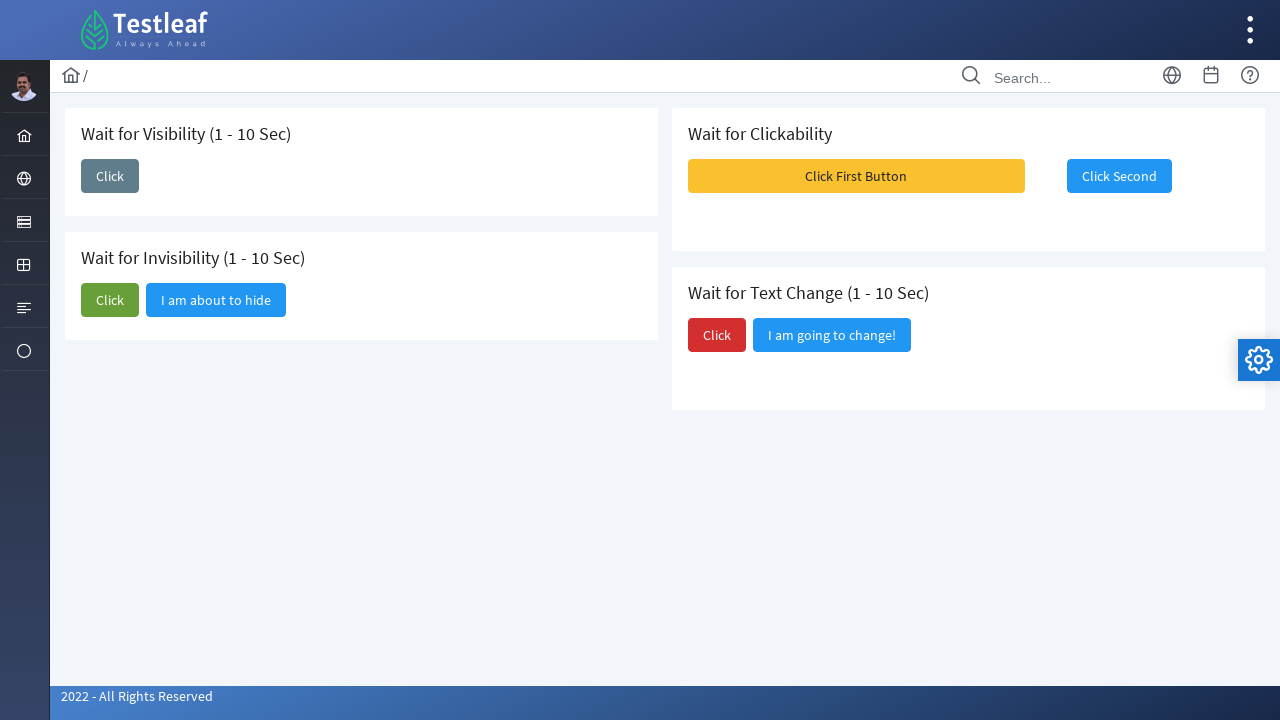

Clicked button to trigger growl message at (856, 176) on #j_idt87\:j_idt95
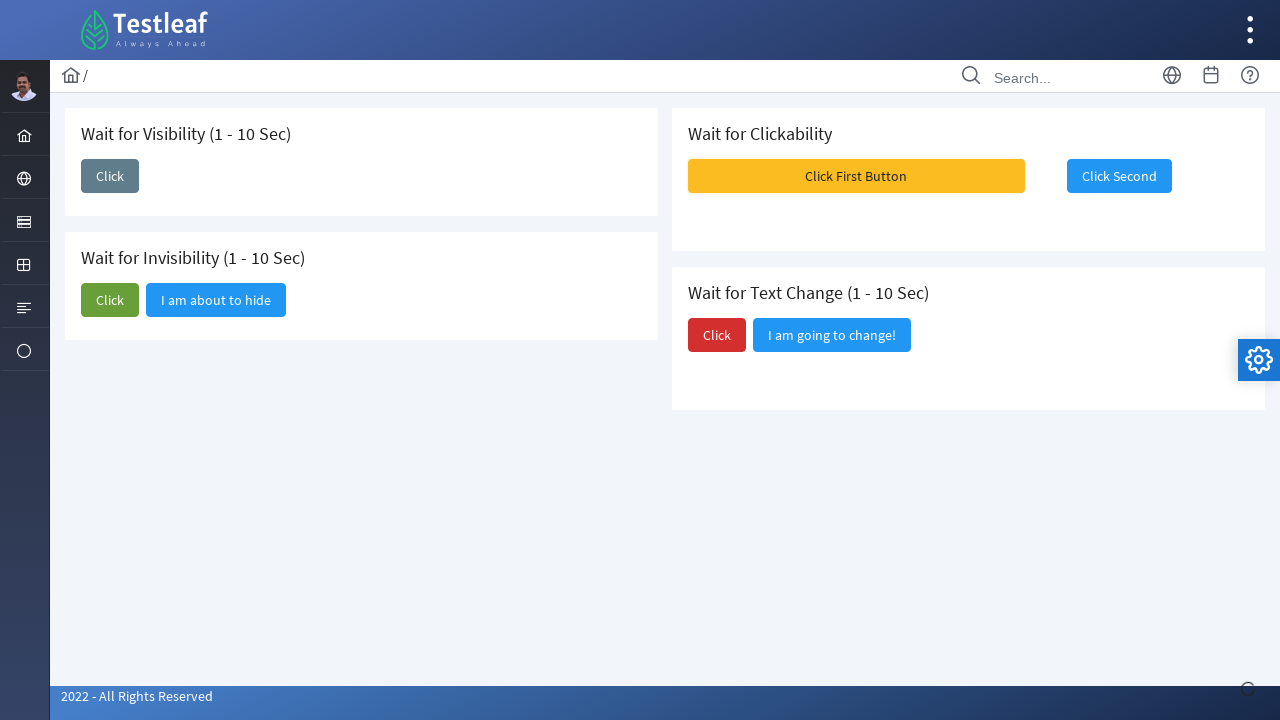

Waited 1000ms for growl message to appear
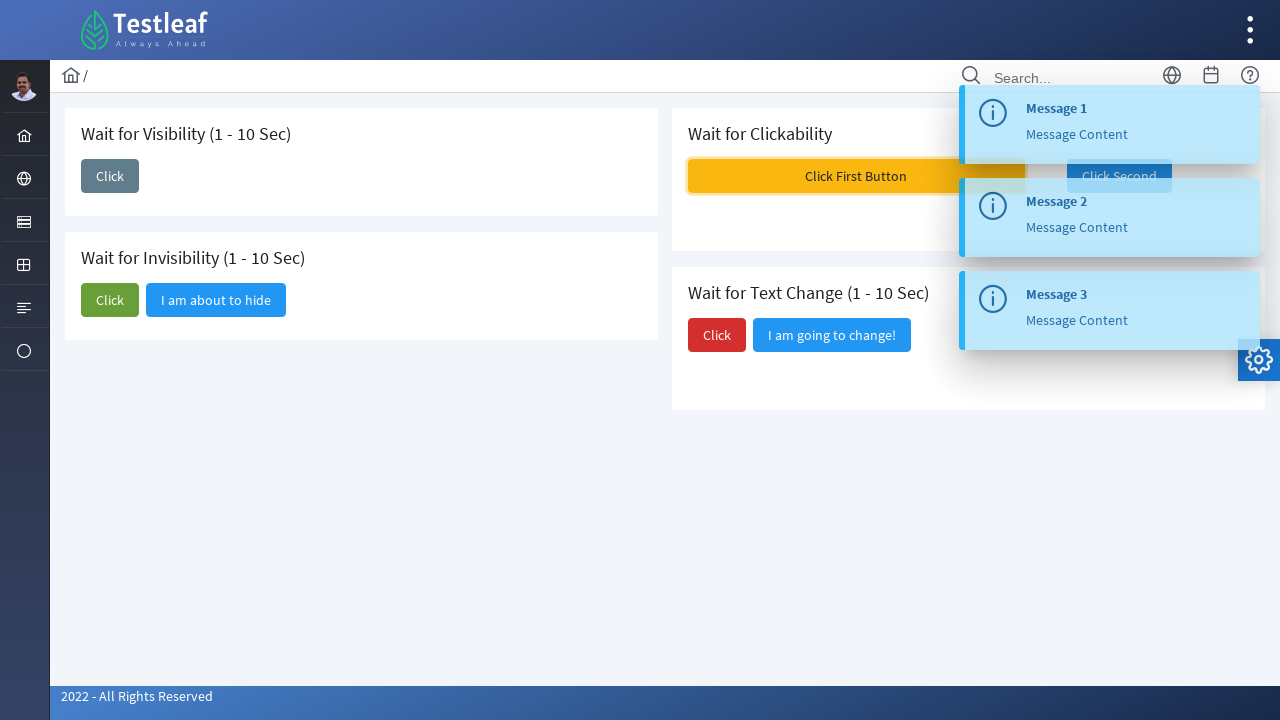

Waited for growl message to become invisible
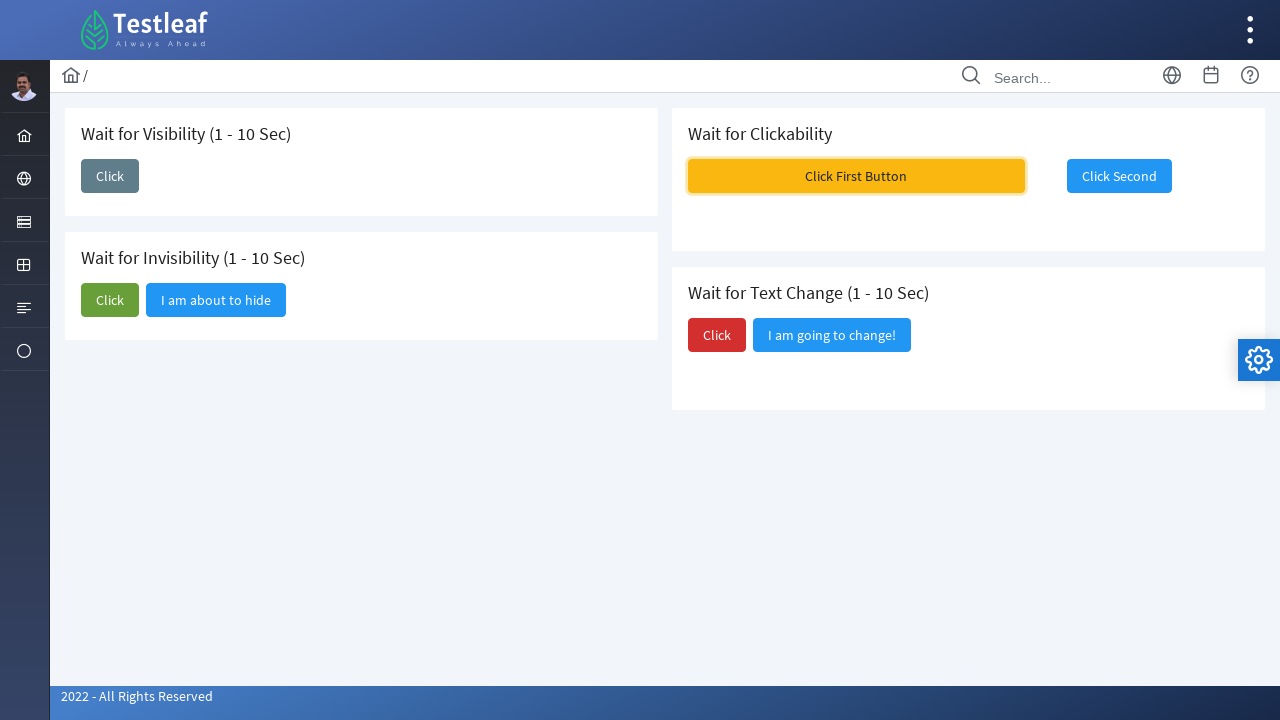

Clicked second button after growl message disappeared at (1119, 176) on #j_idt87\:j_idt96
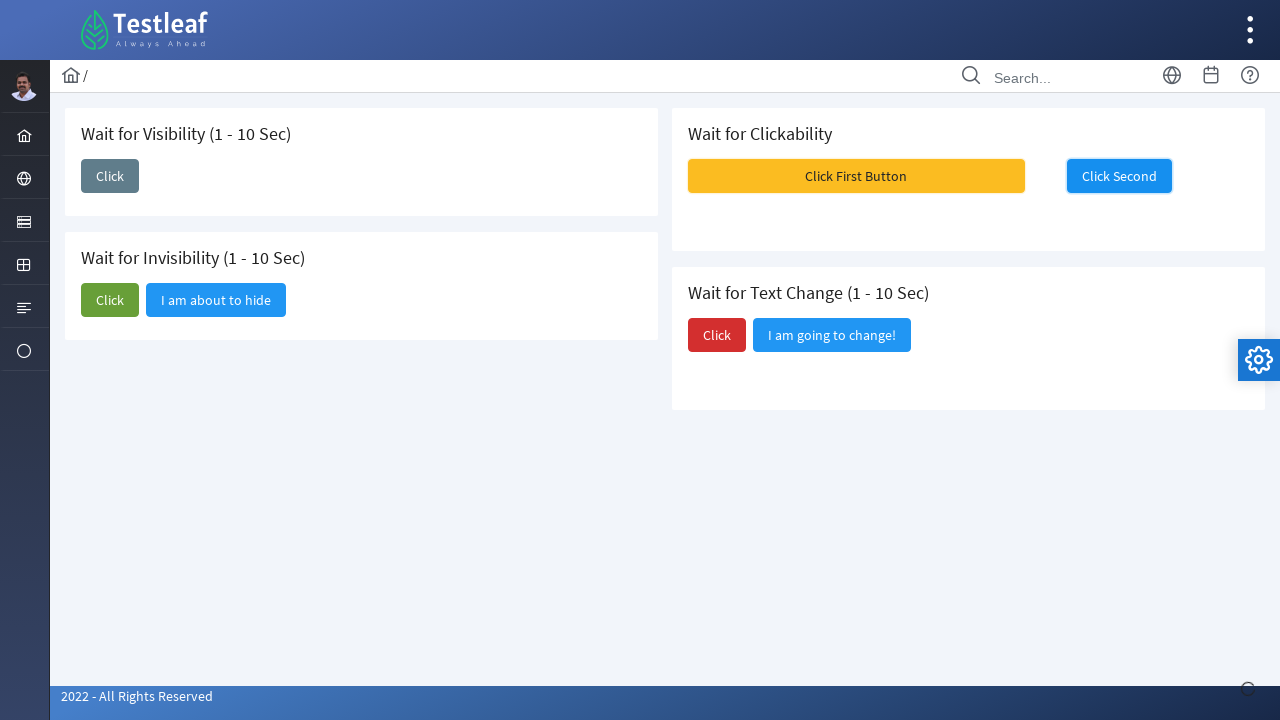

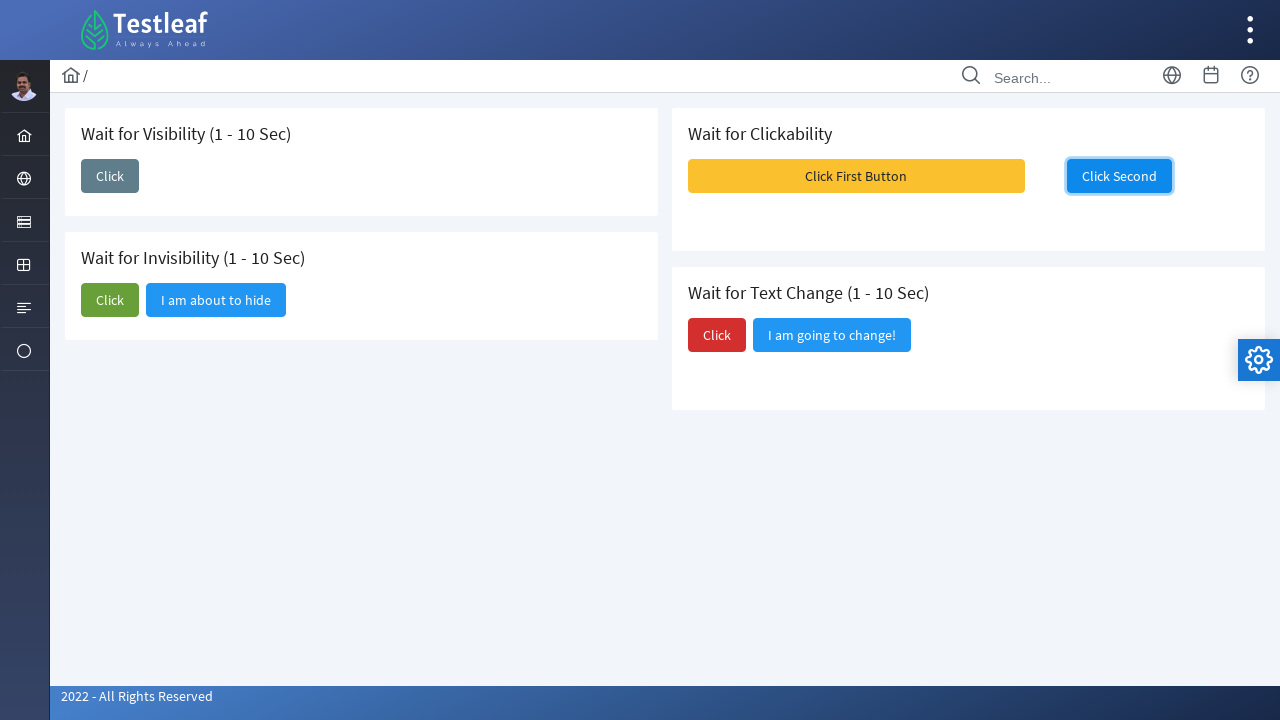